Tests alert popup handling by triggering an alert with text, reading the alert text, and accepting it

Starting URL: https://demo.automationtesting.in/Alerts.html

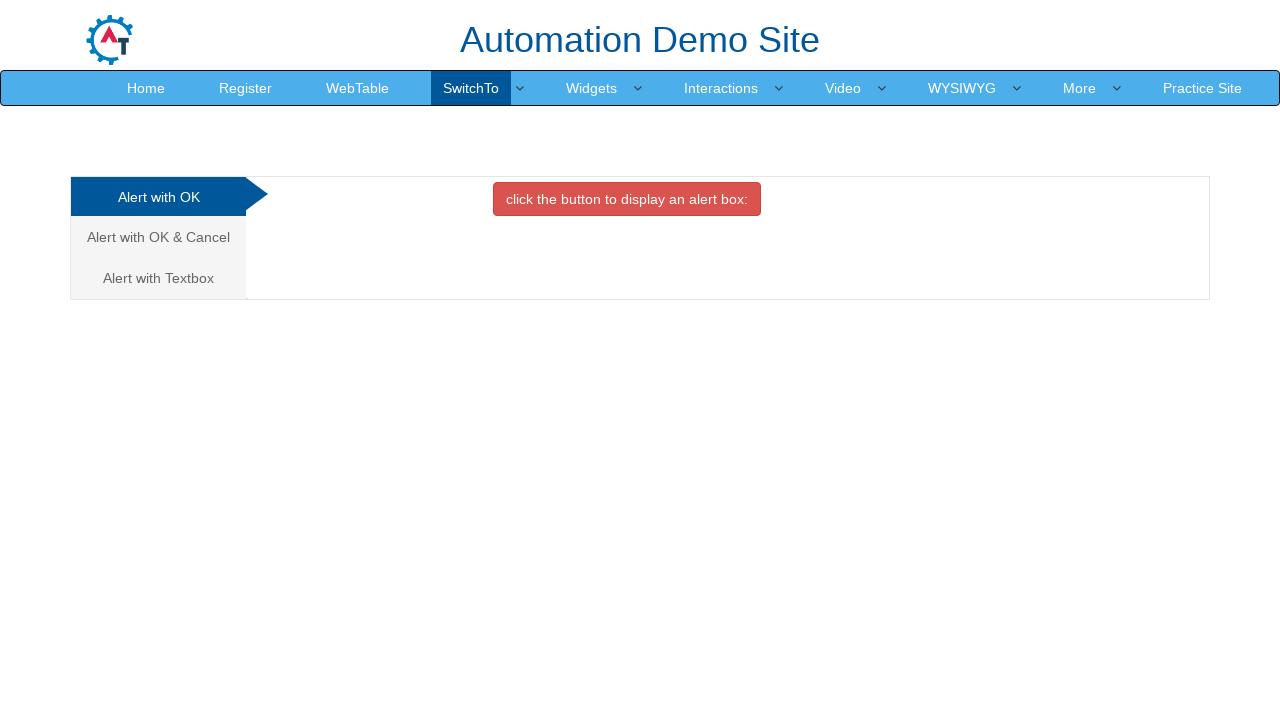

Clicked on the text alert tab (third tab) at (158, 278) on (//a[@class='analystic'])[3]
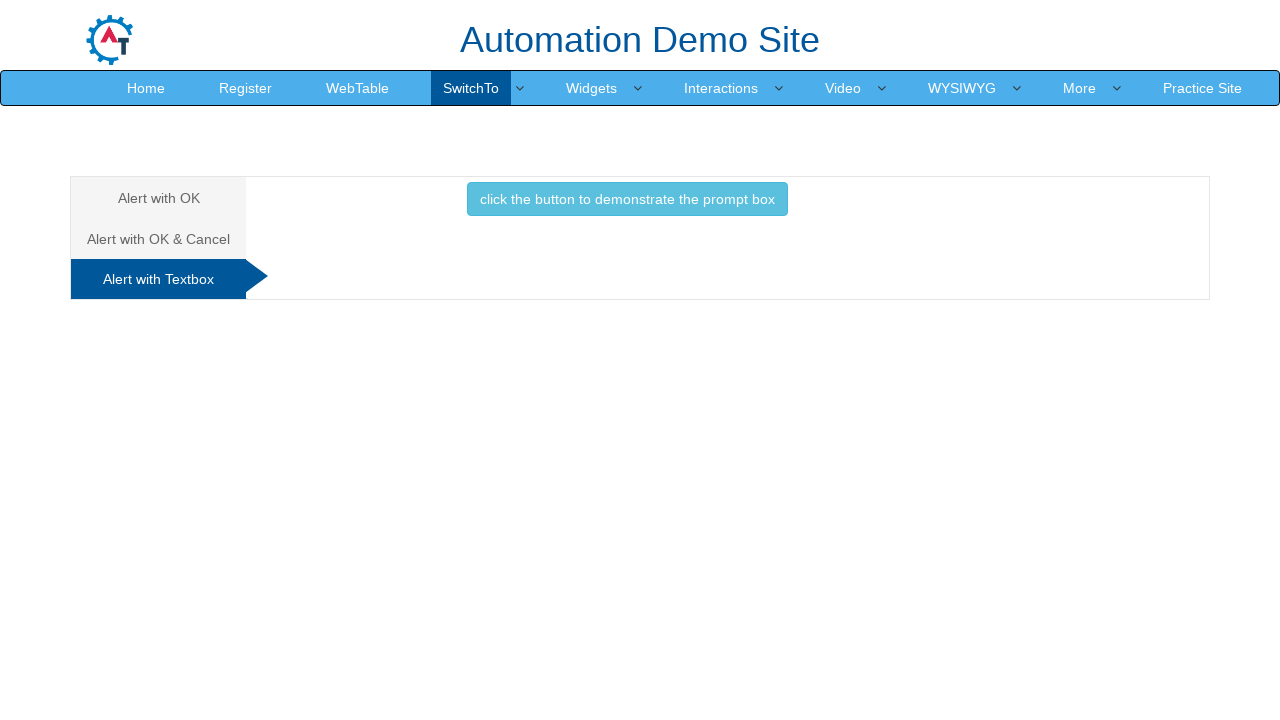

Clicked button to trigger the alert at (627, 199) on xpath=//button[@class='btn btn-info']
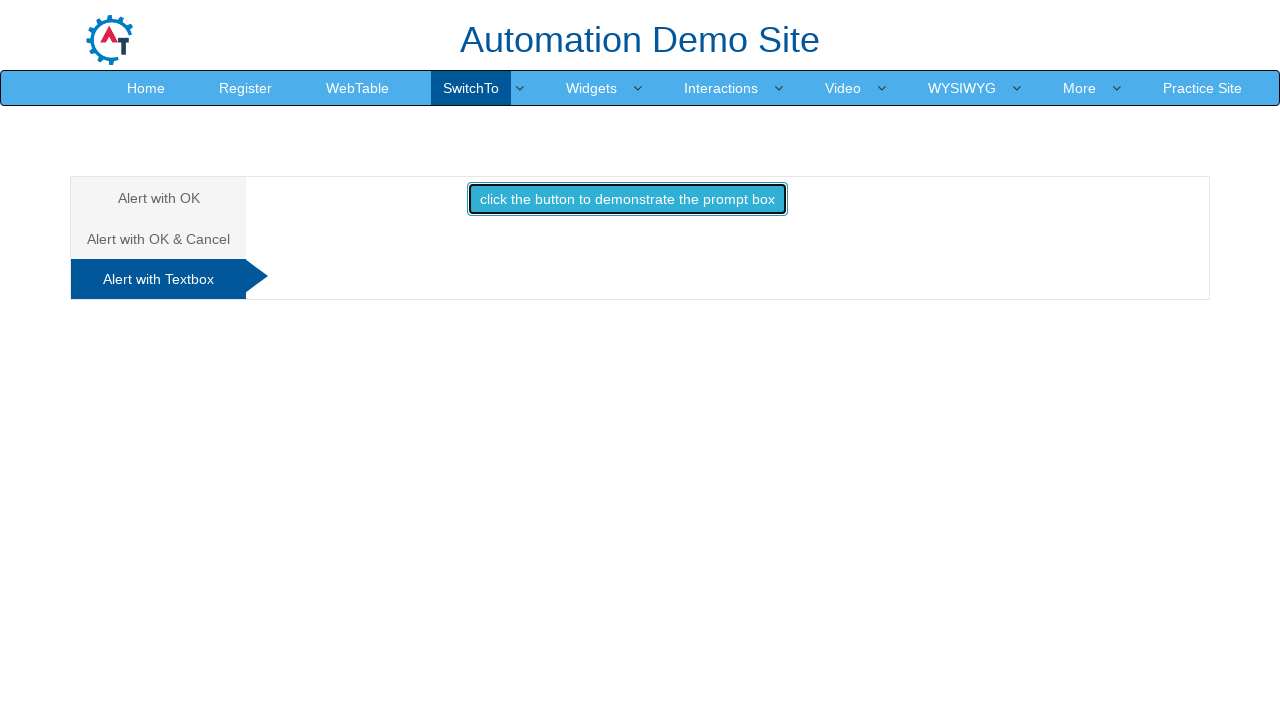

Set up dialog handler to accept alerts
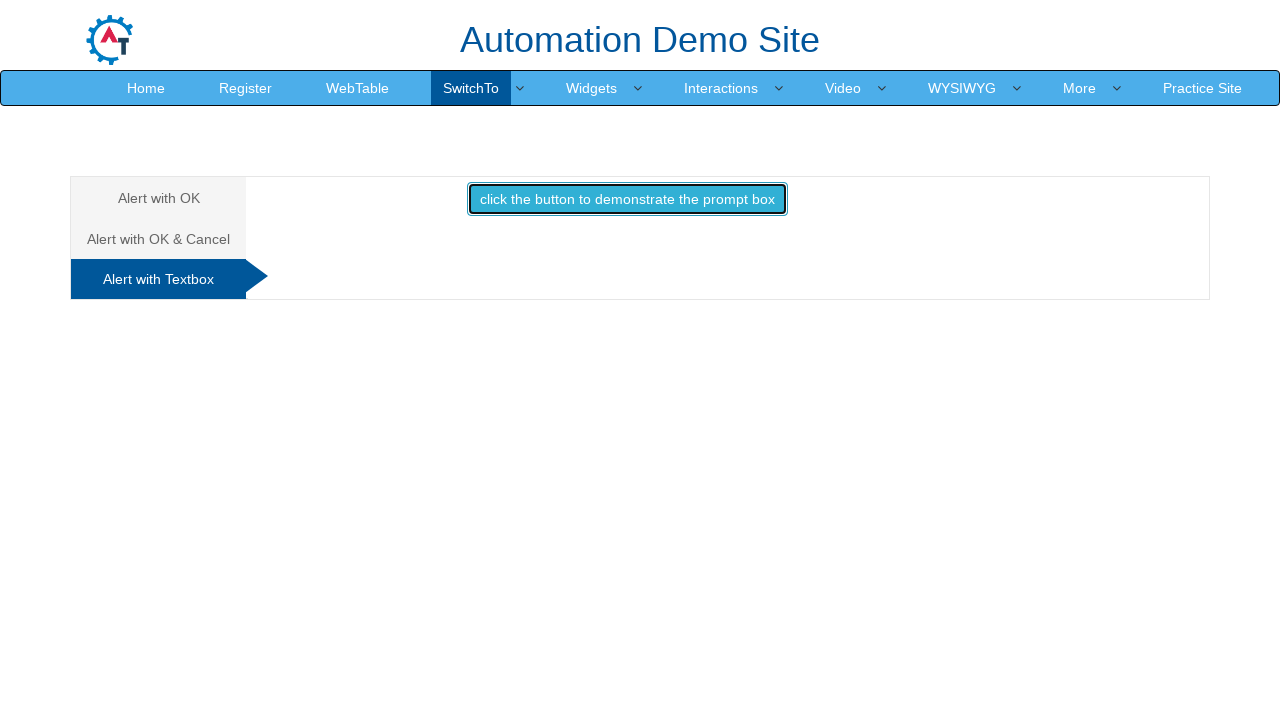

Clicked button to trigger alert and read its text at (627, 199) on xpath=//button[@class='btn btn-info']
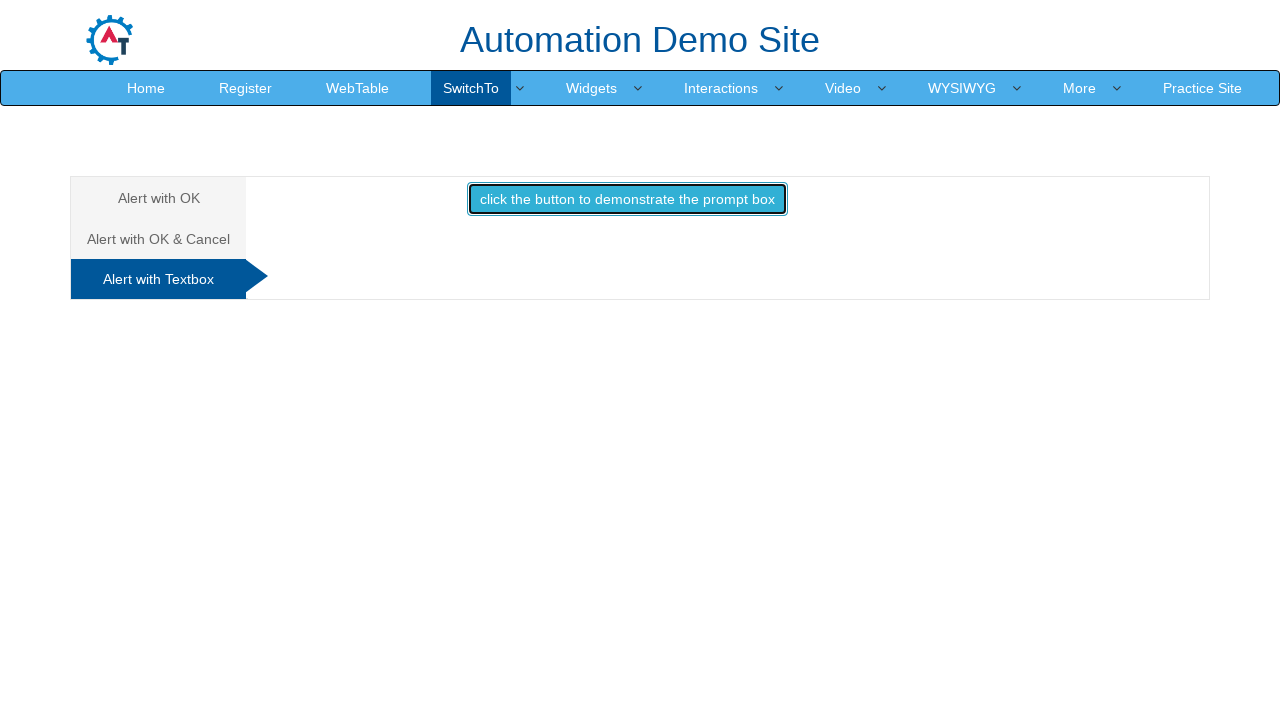

Retrieved current URL
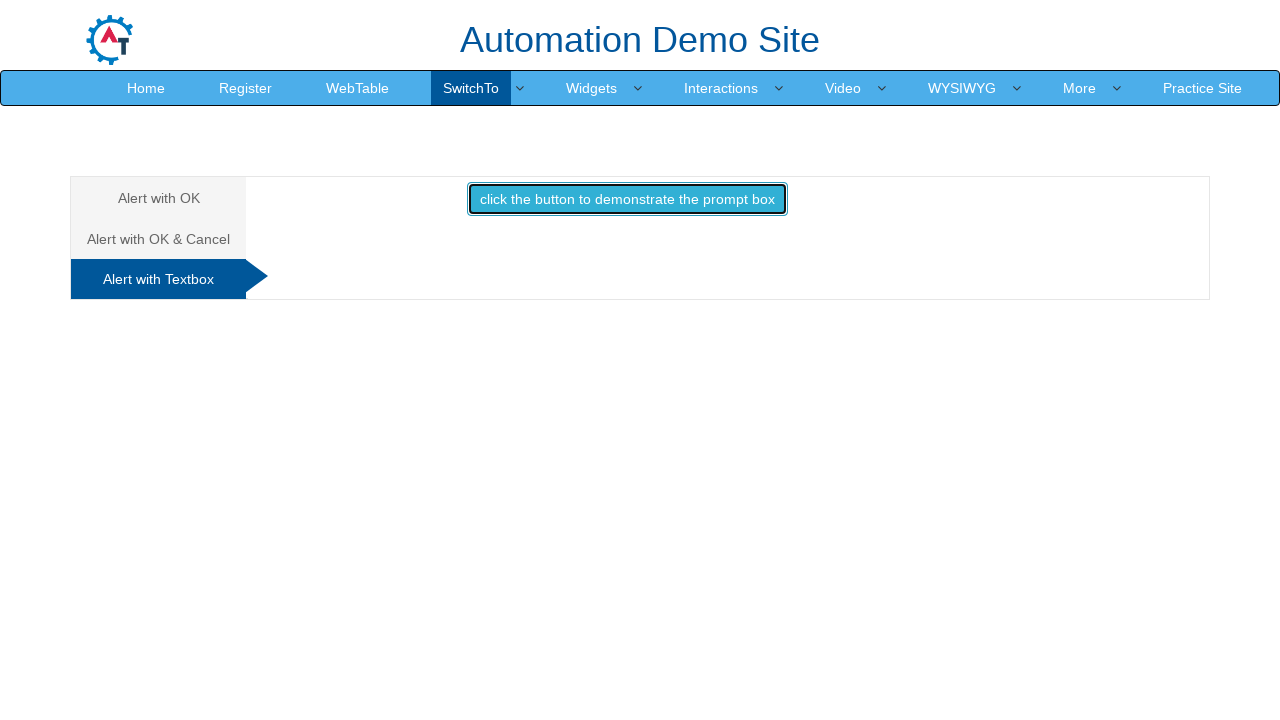

Retrieved current page title
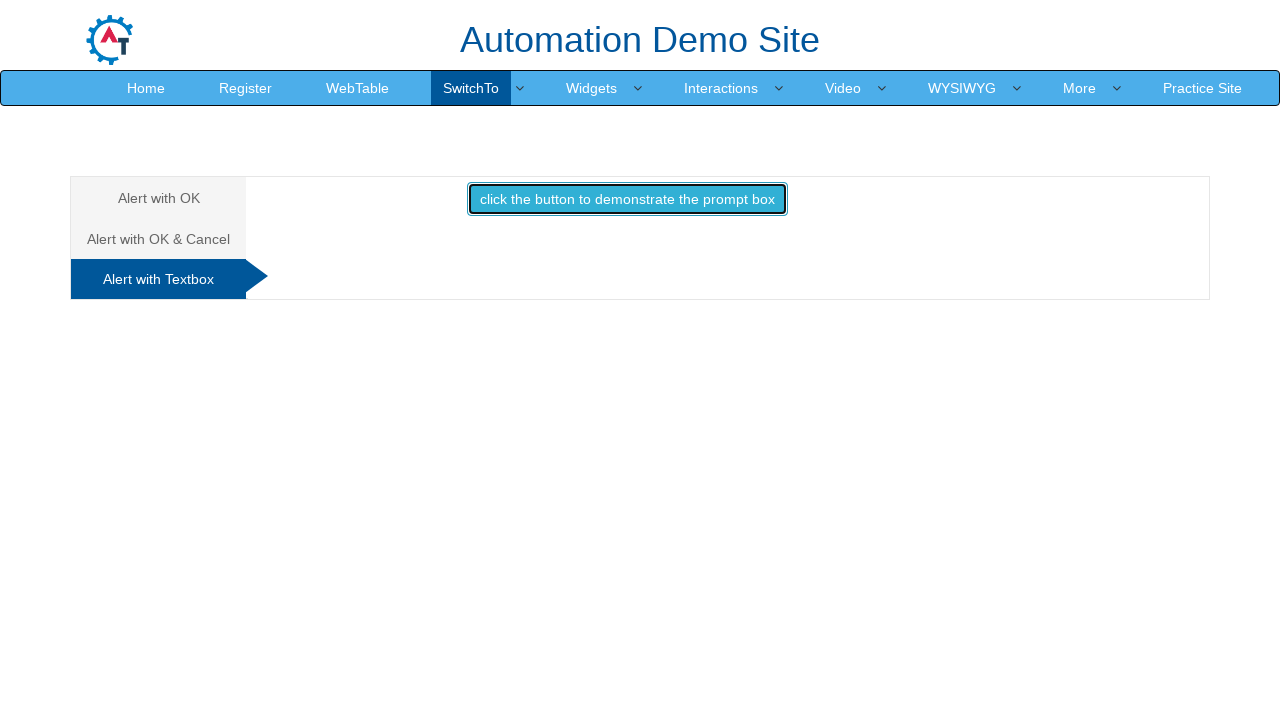

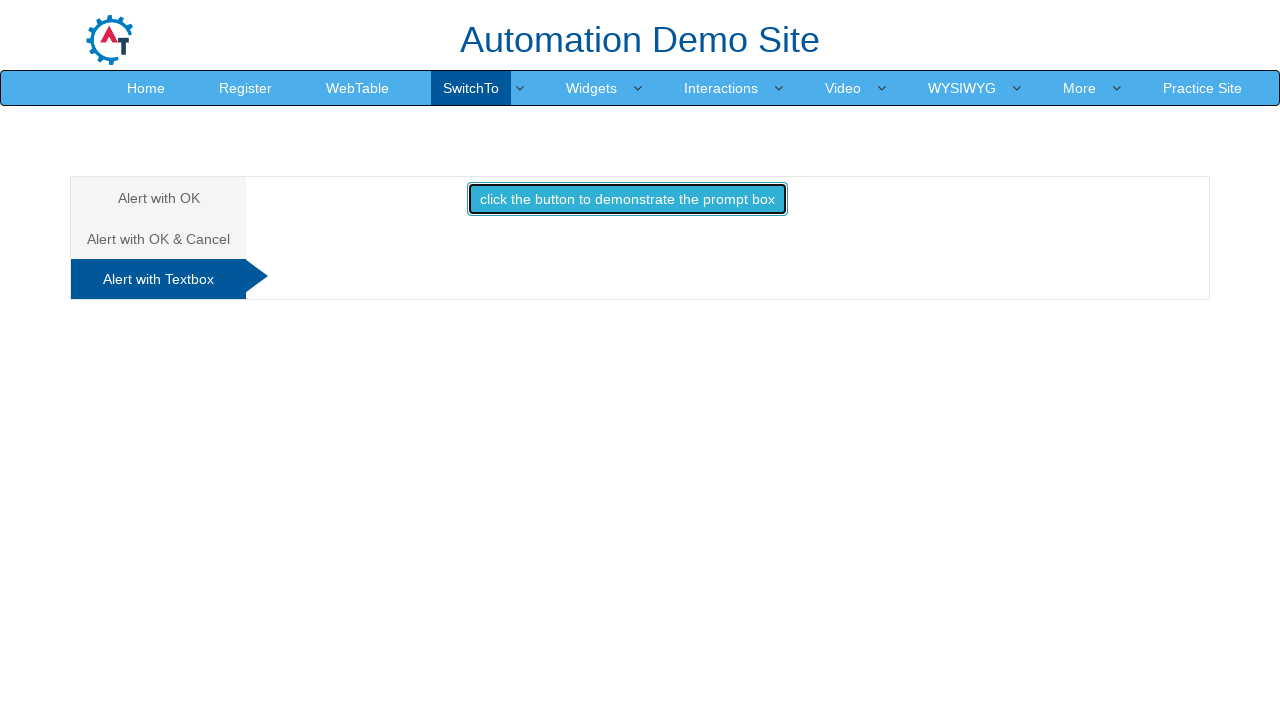